Tests radio button functionality by navigating to Elements section, clicking on Radio Button menu item, and selecting the Impressive option

Starting URL: https://demoqa.com/

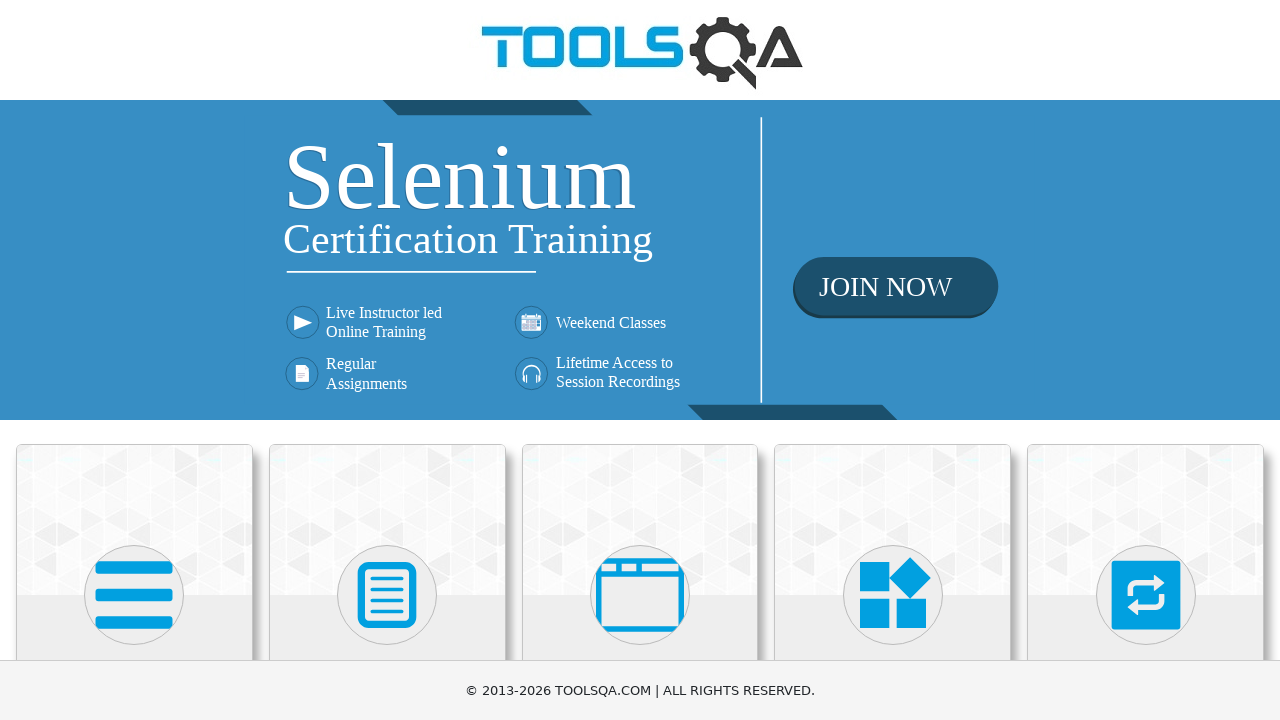

Clicked on Elements card at (134, 360) on xpath=//h5[text()='Elements']
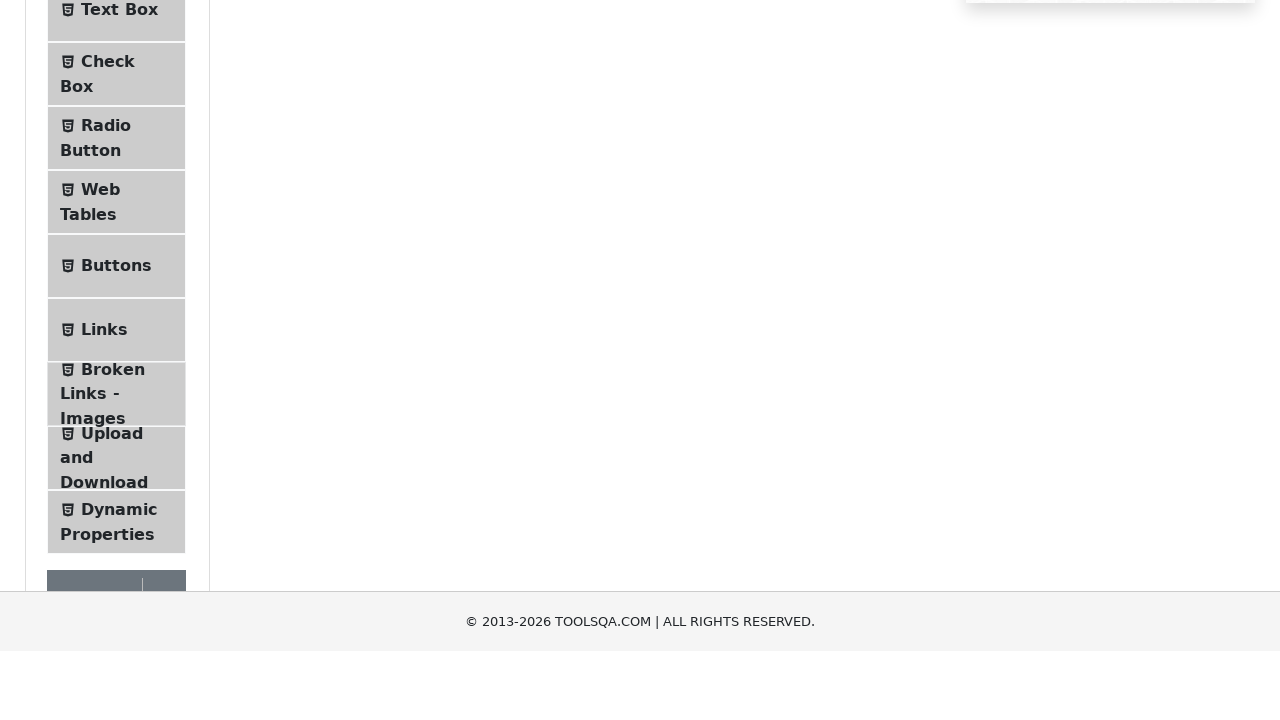

Clicked on Radio Button menu item at (116, 389) on #item-2
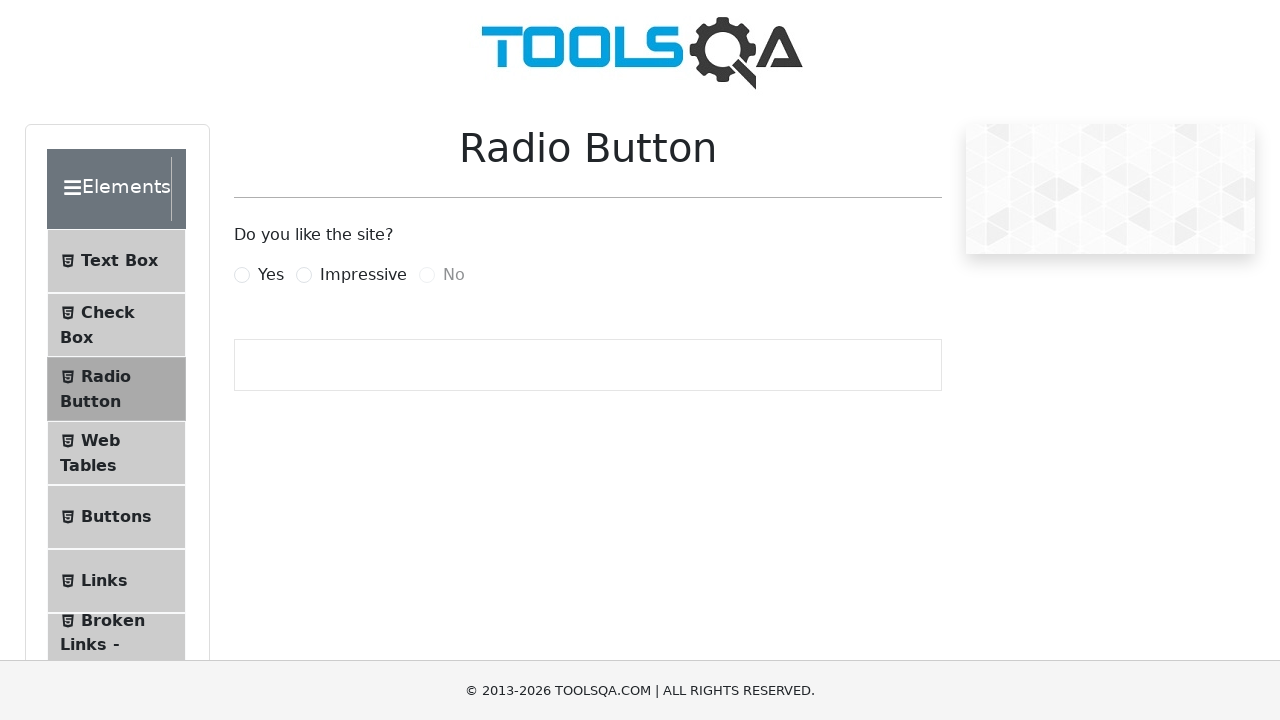

Clicked on Impressive radio button option at (363, 275) on xpath=//*[@for='impressiveRadio']
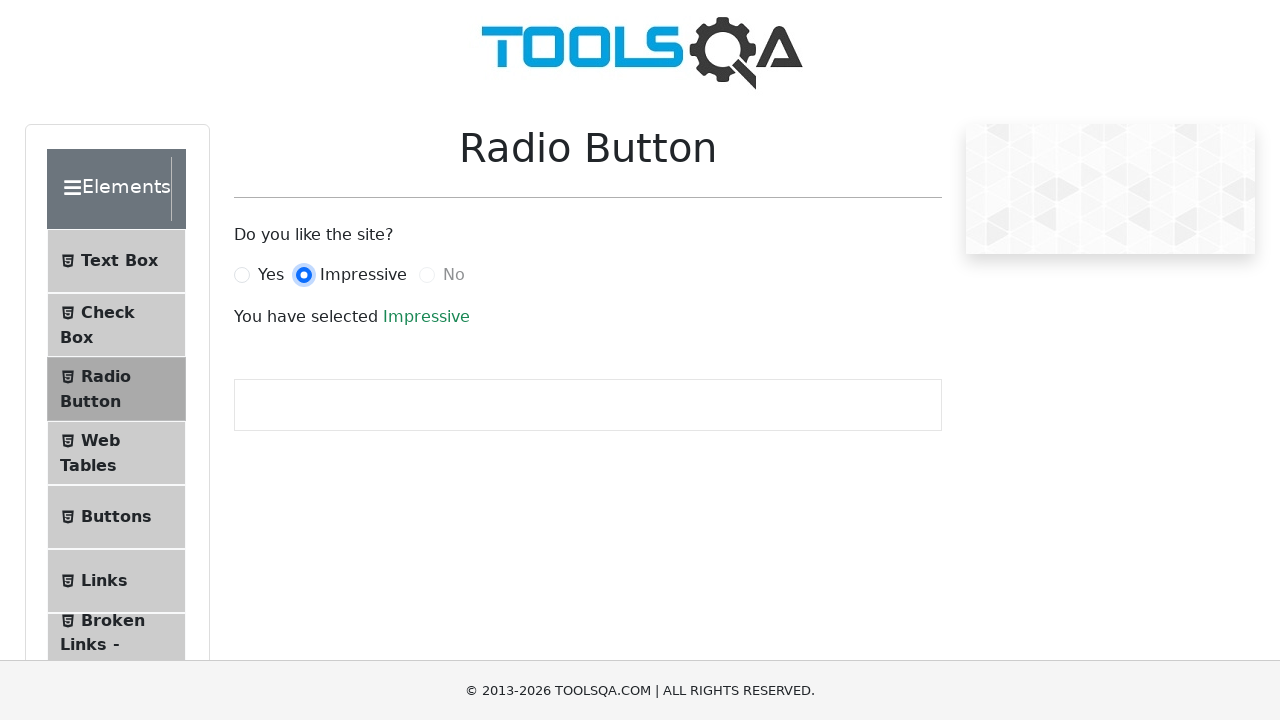

Success message appeared confirming Impressive option was selected
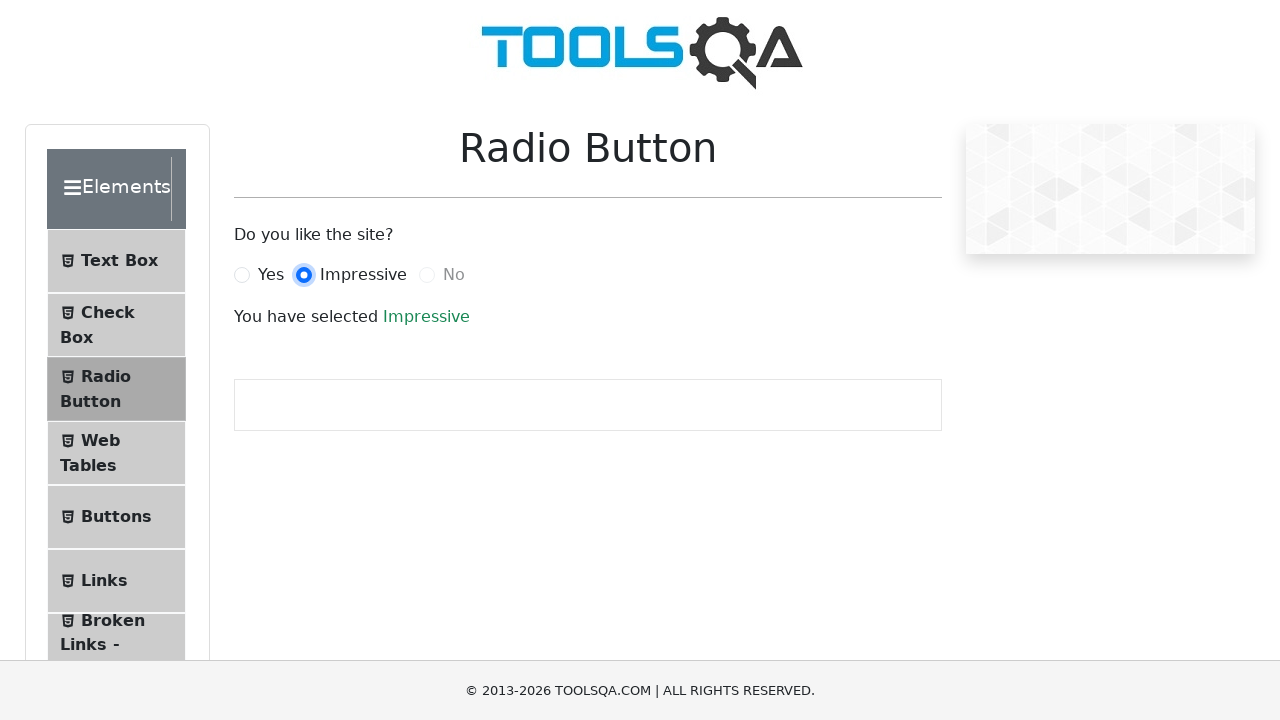

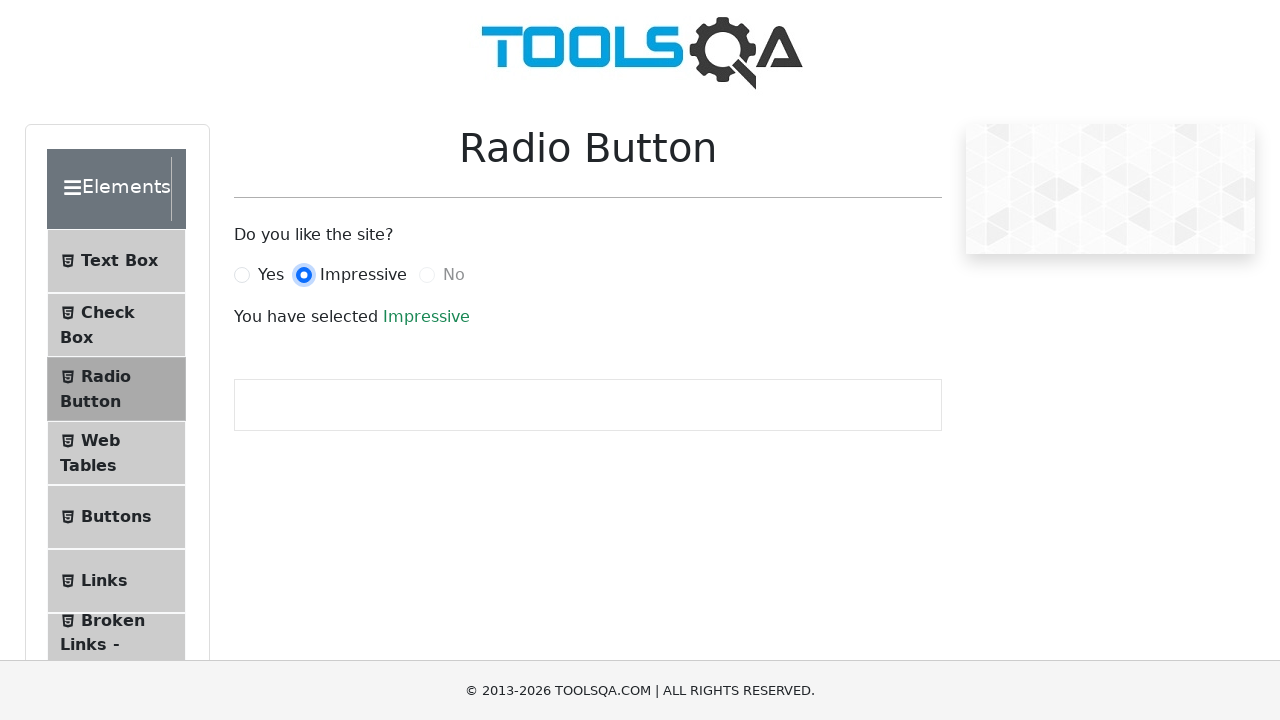